Performs a search on DuckDuckGo by entering a query and submitting it to view search results

Starting URL: https://duckduckgo.com/

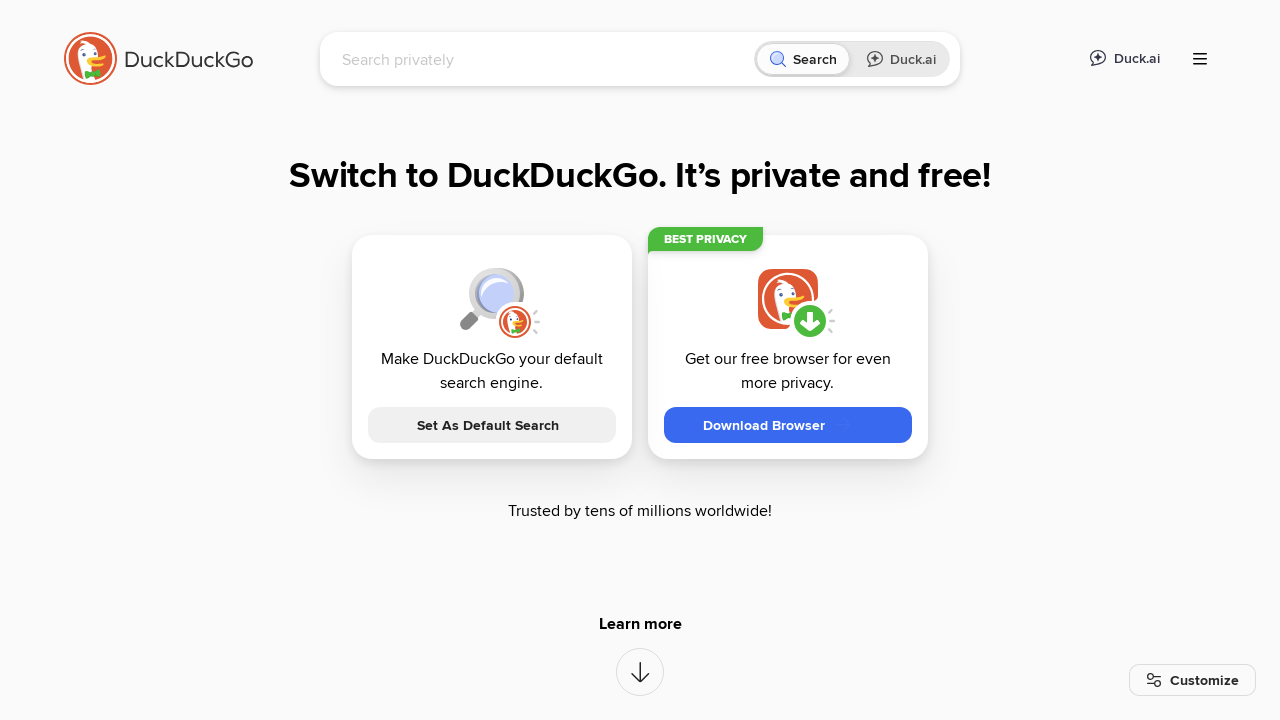

Waited for search input field to load
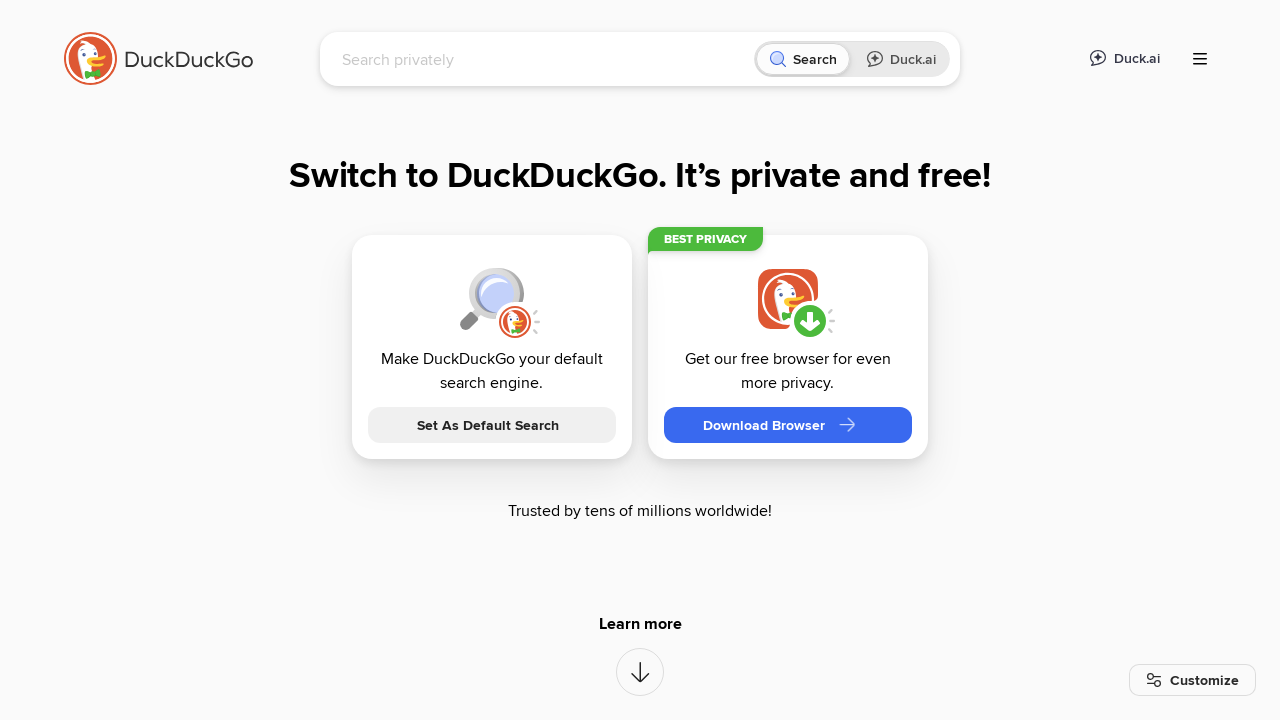

Filled search field with 'Selenium' on input[name='q']
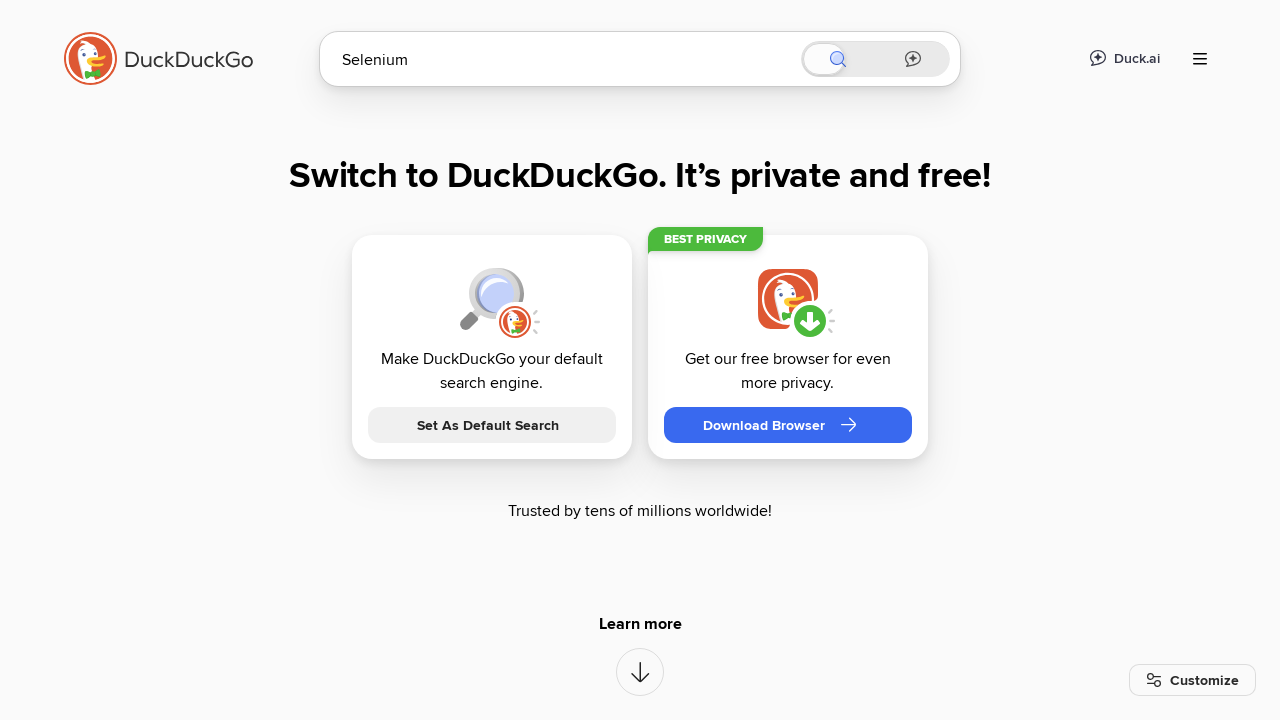

Pressed Enter to submit search query on input[name='q']
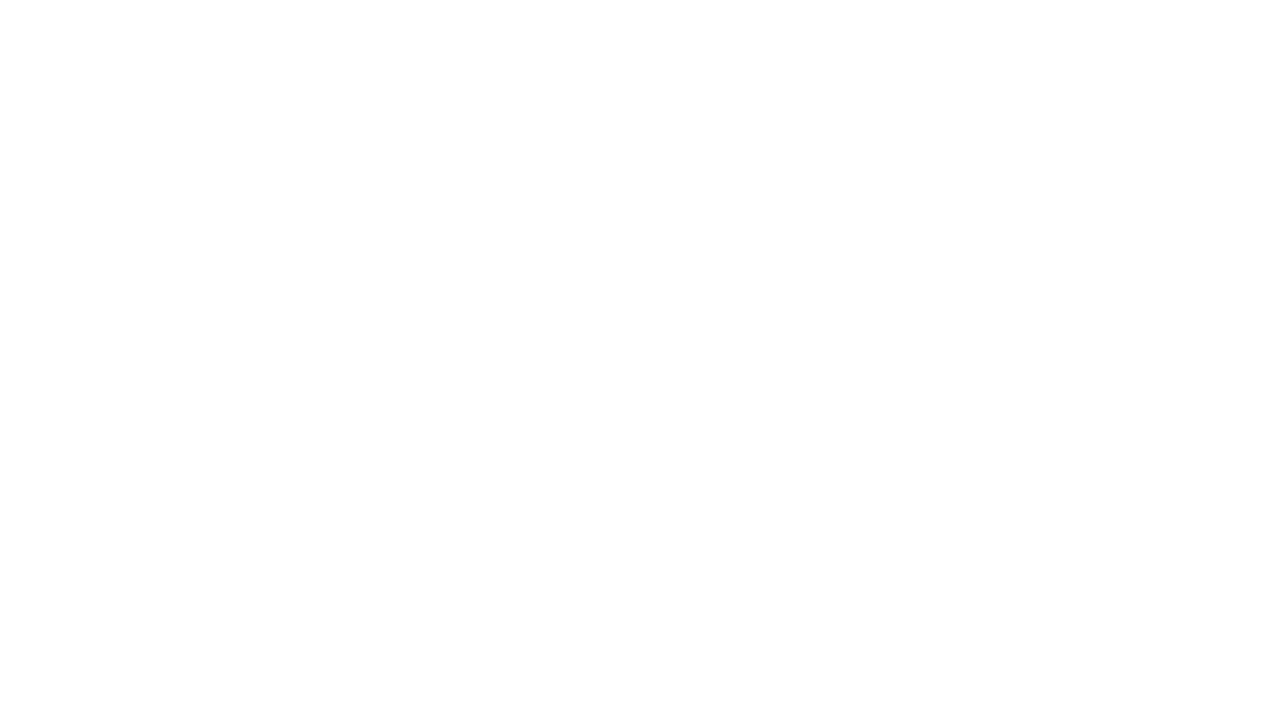

Search results page loaded successfully
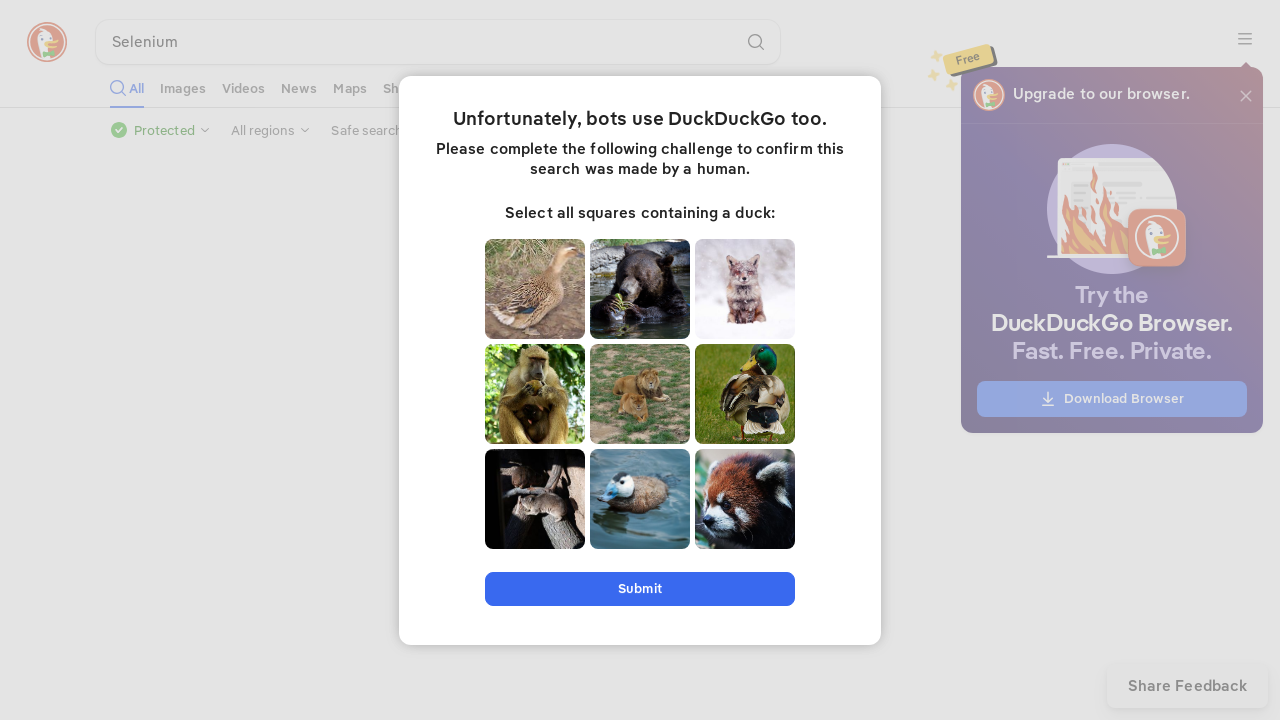

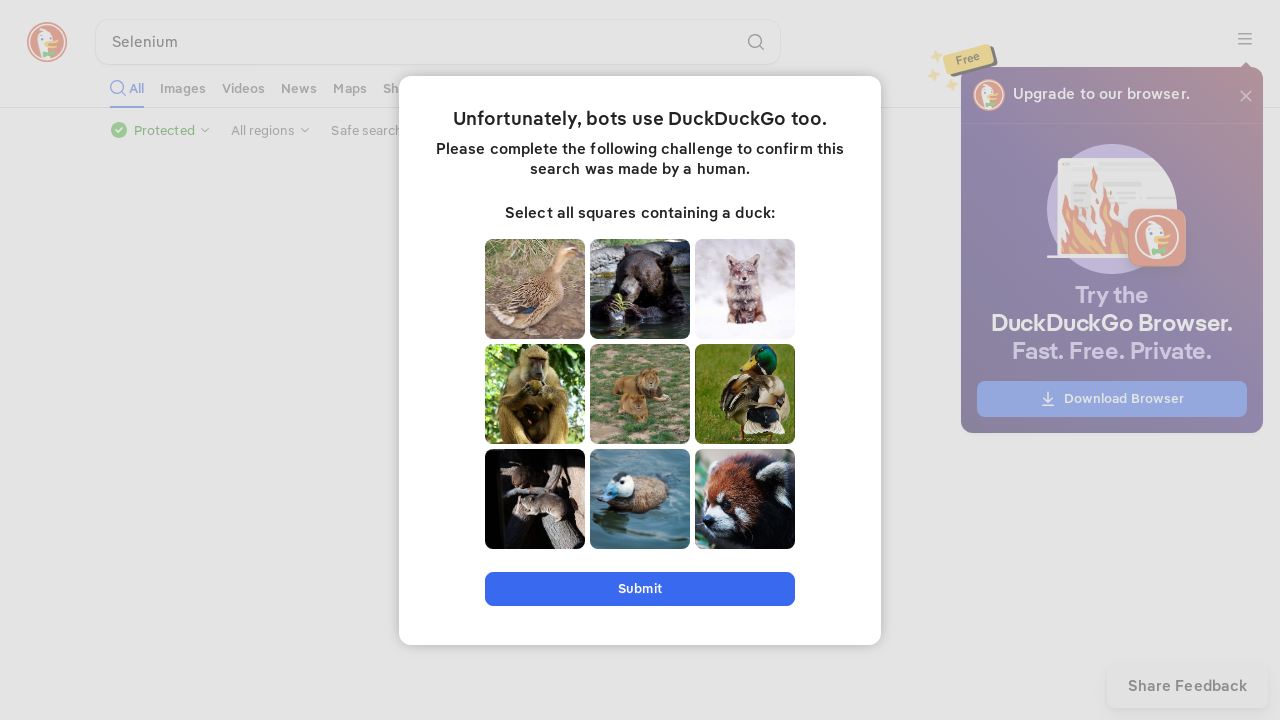